Navigates through multiple pages of Hacker News by iterating through paginated URLs and verifying that article content loads on each page.

Starting URL: https://news.ycombinator.com/news?p=1

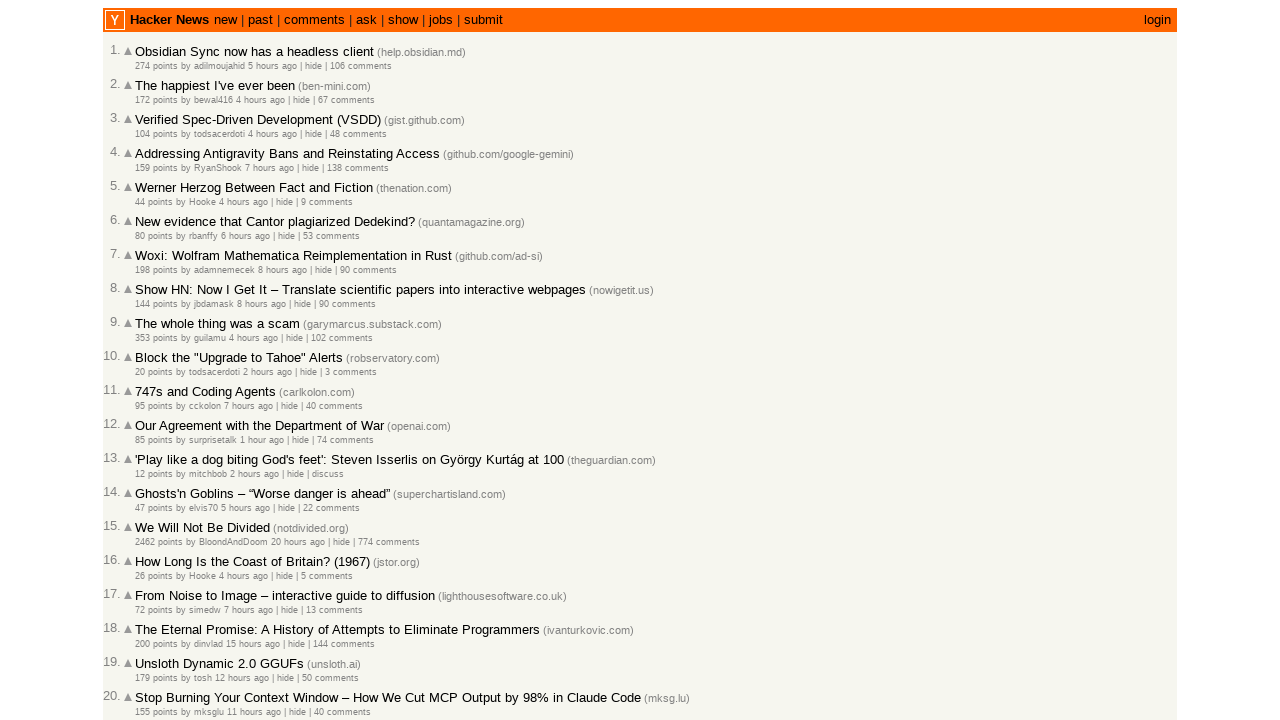

Waited for articles to load on first page
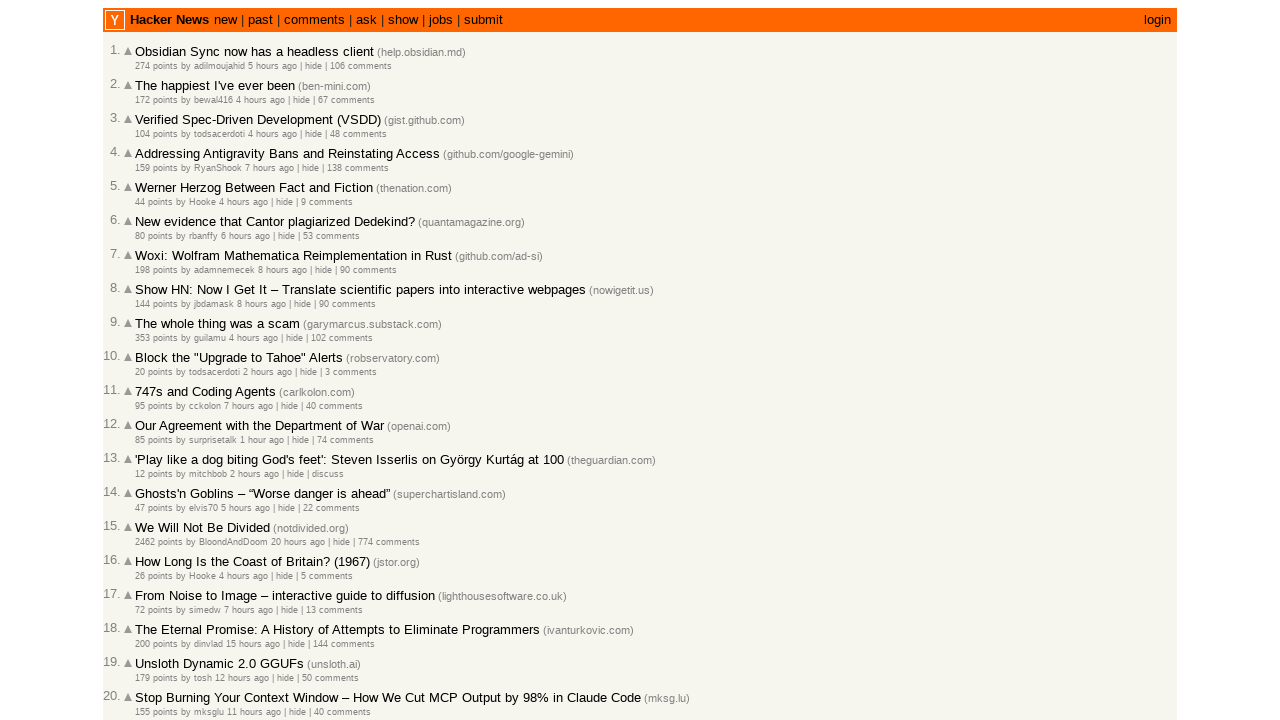

Navigated to Hacker News page 2
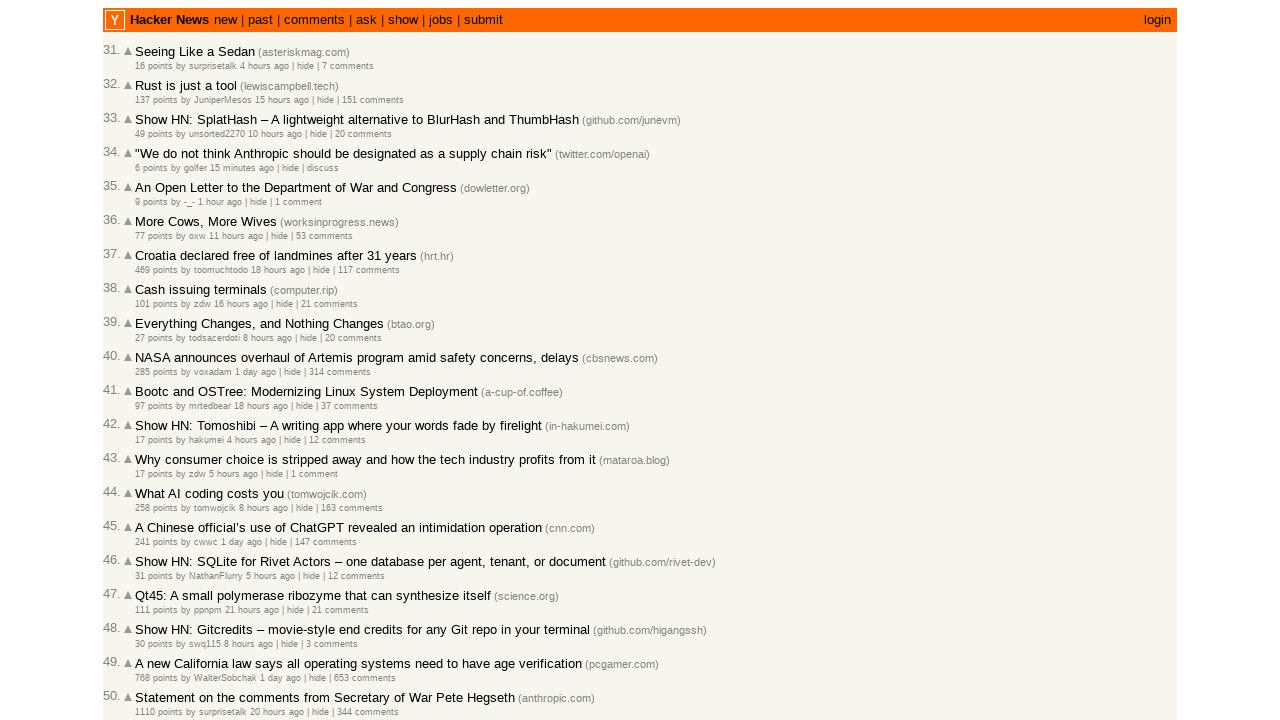

Articles loaded on page 2
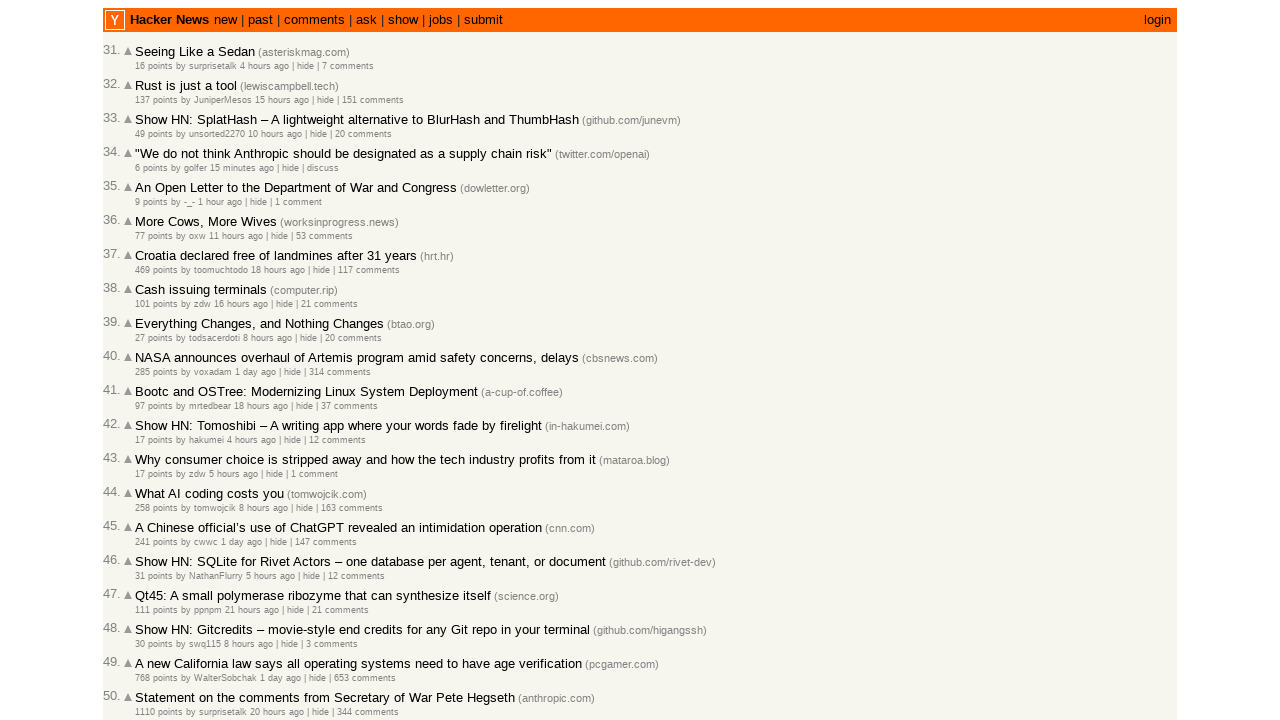

Story links verified on page 2
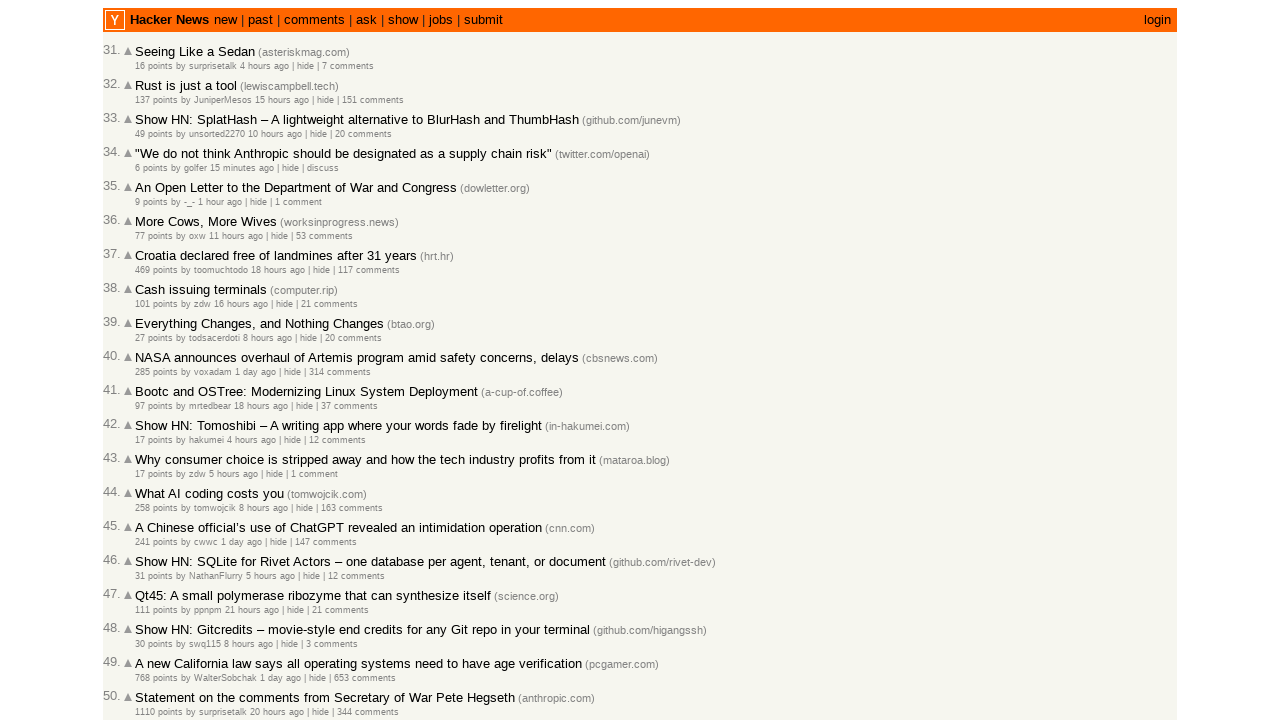

Navigated to Hacker News page 3
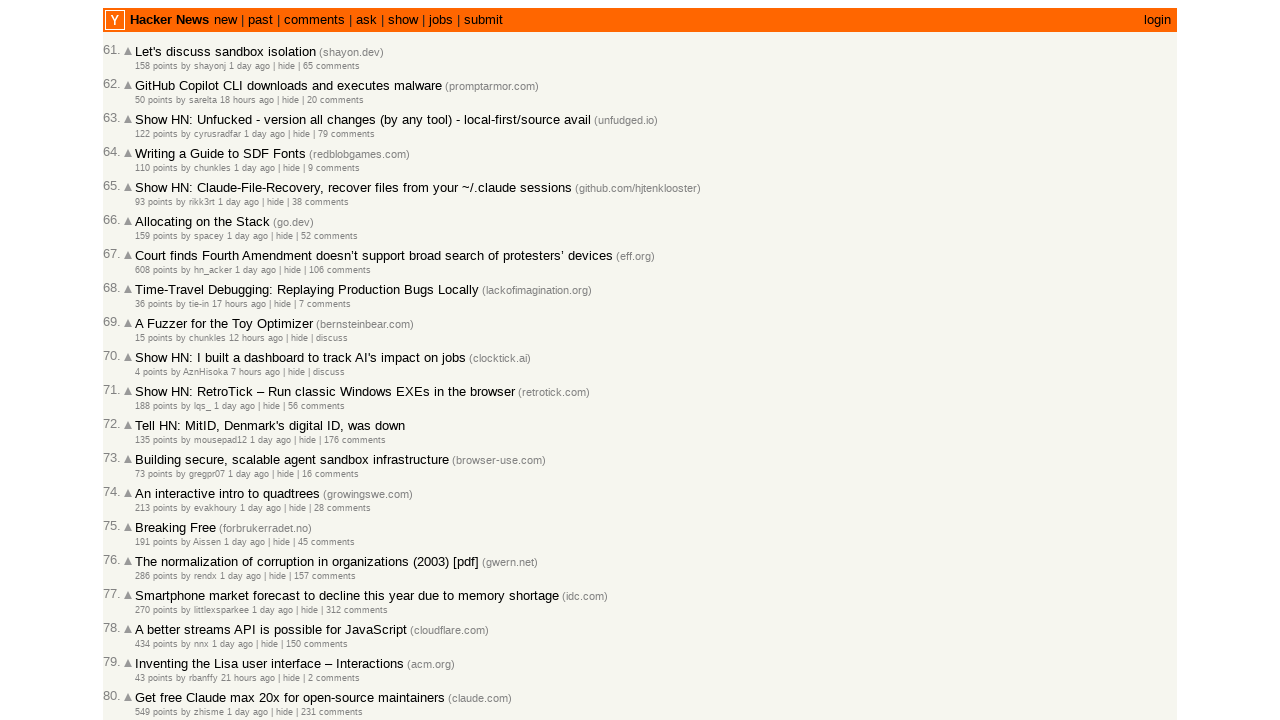

Articles loaded on page 3
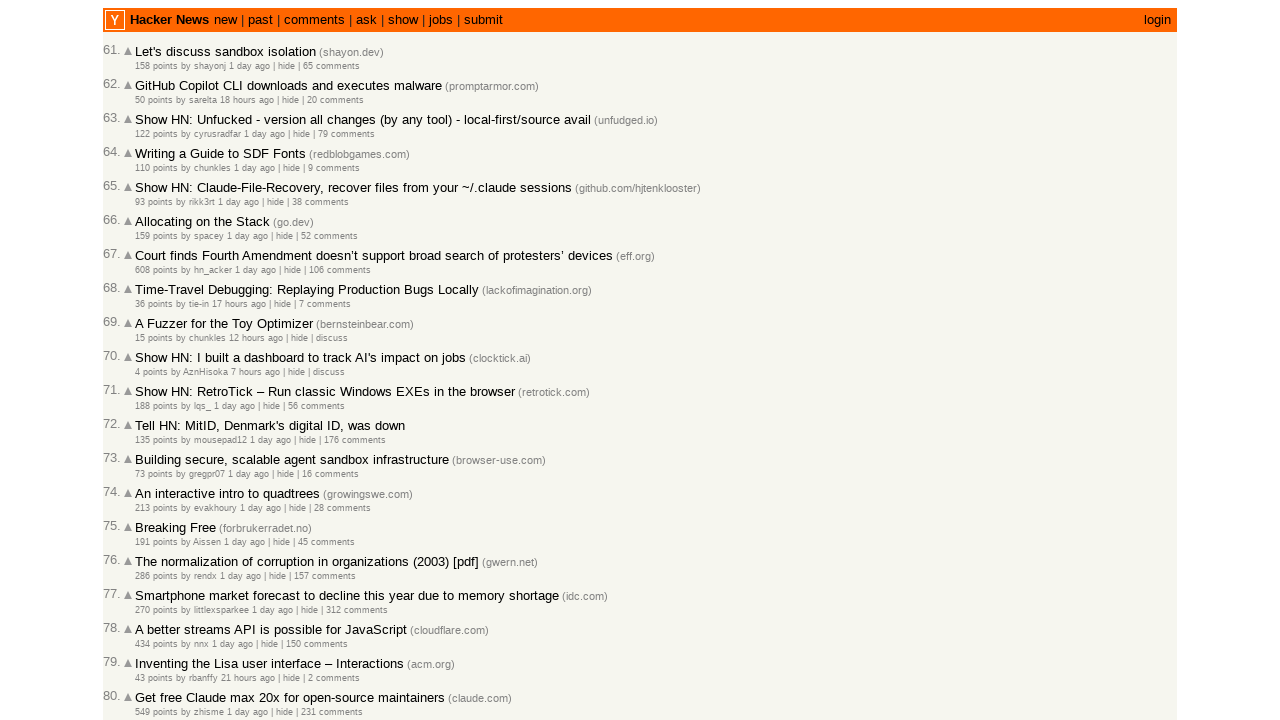

Story links verified on page 3
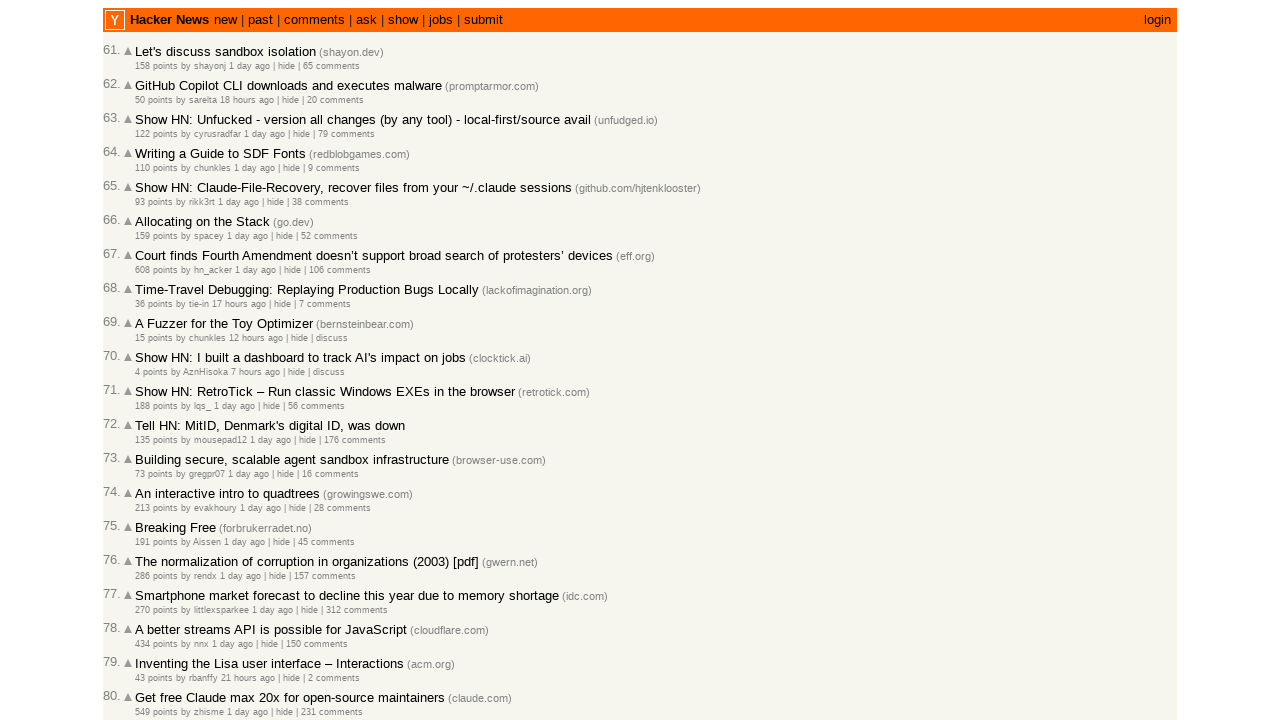

Navigated to Hacker News page 4
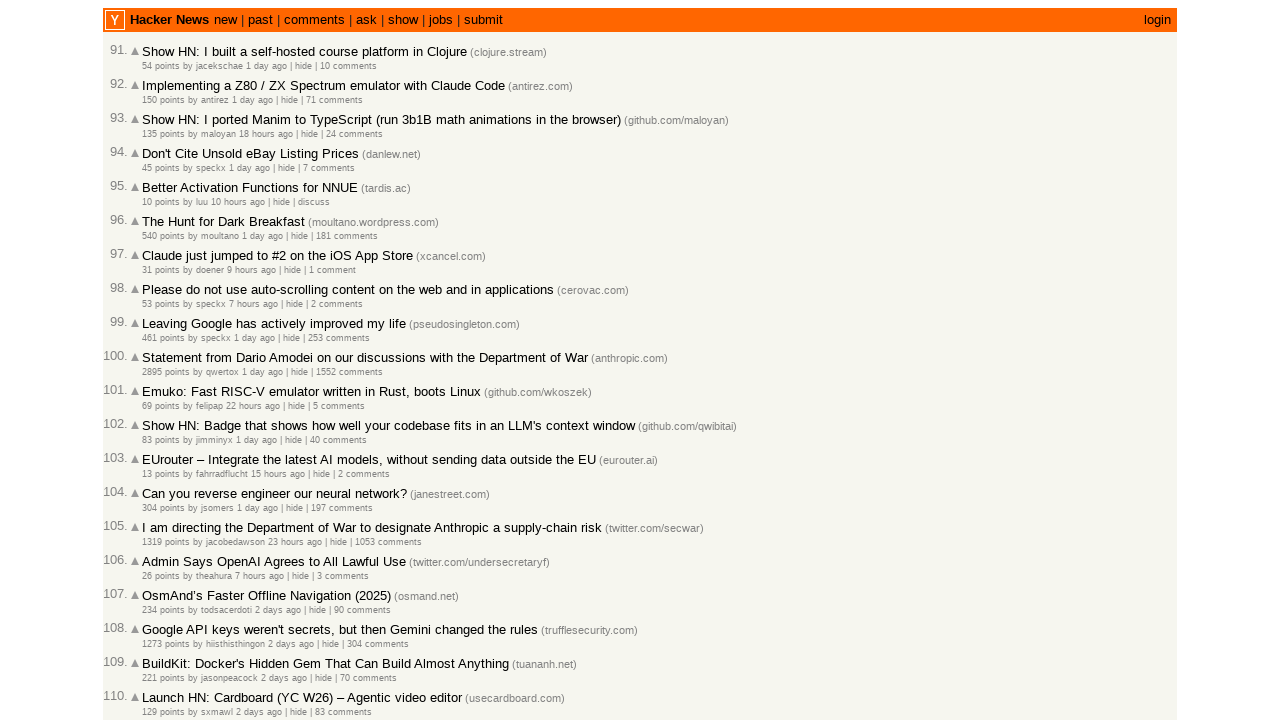

Articles loaded on page 4
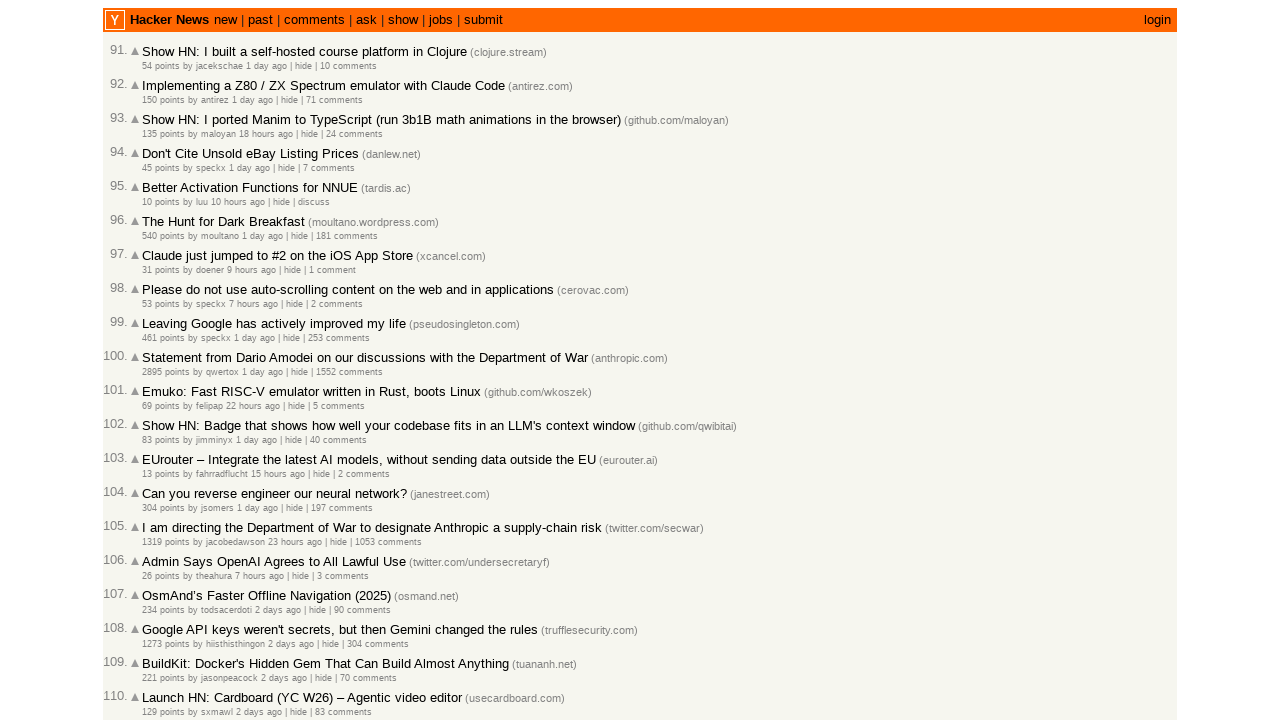

Story links verified on page 4
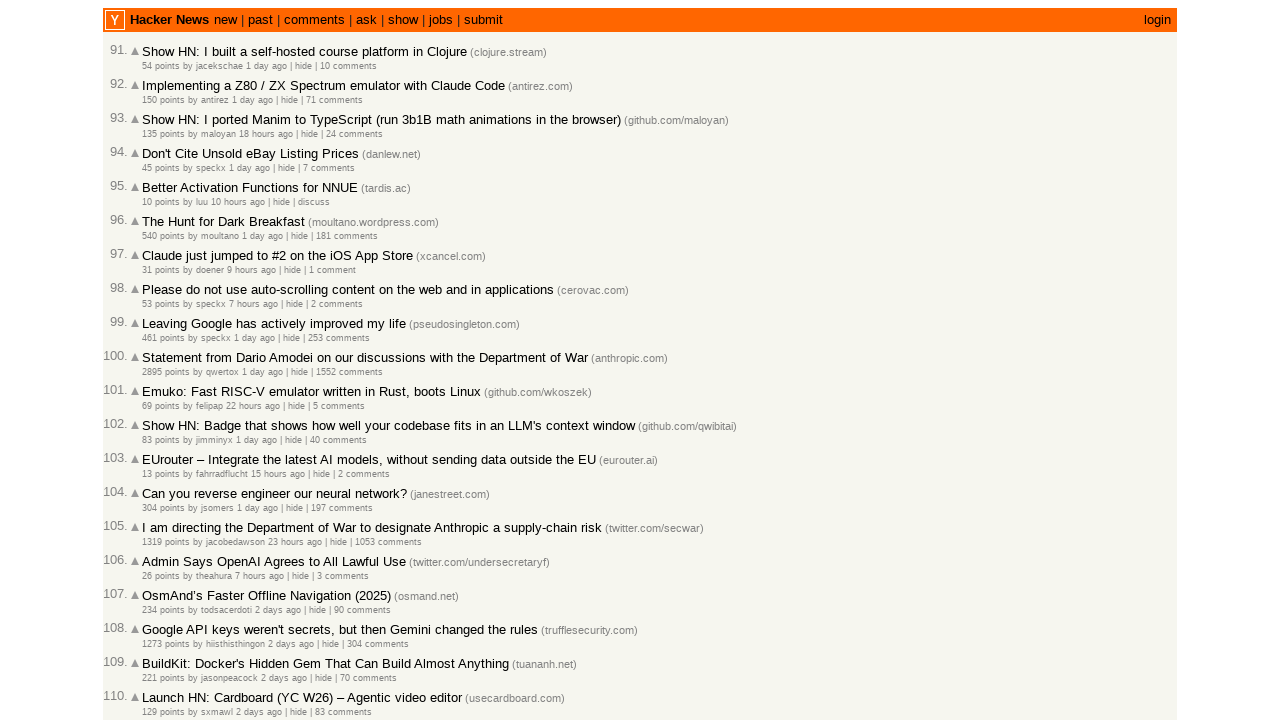

Navigated to Hacker News page 5
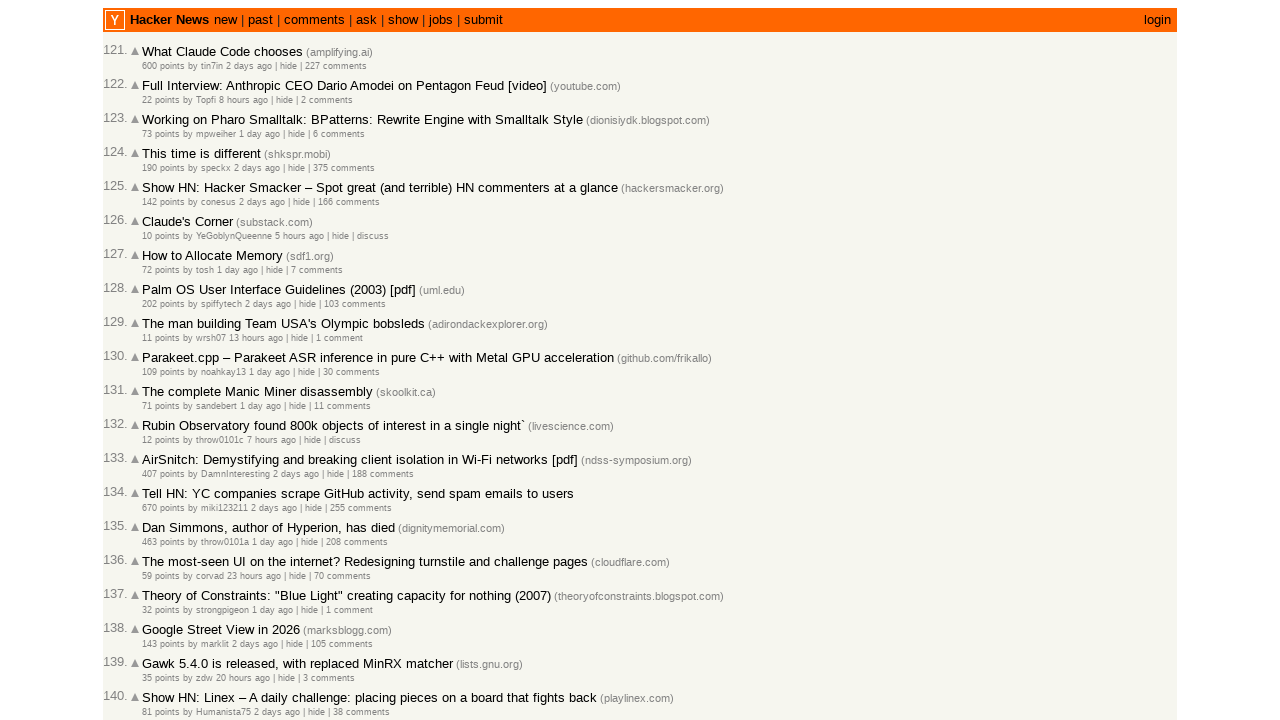

Articles loaded on page 5
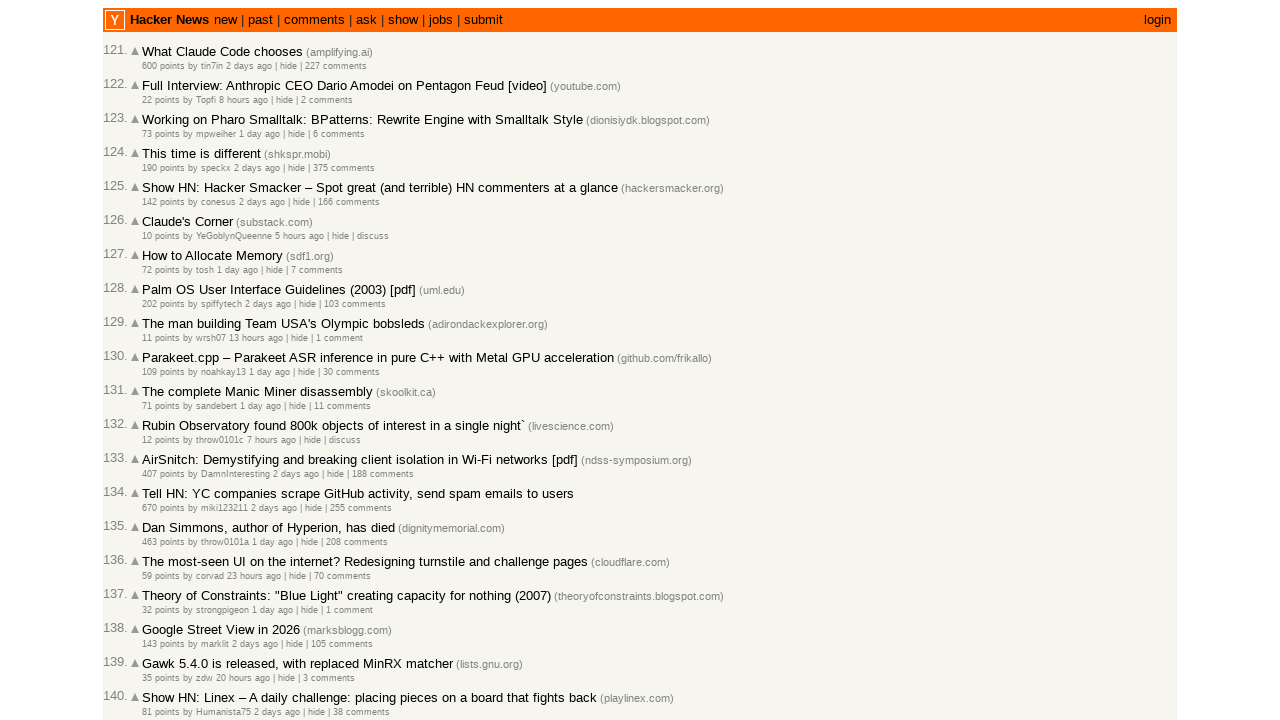

Story links verified on page 5
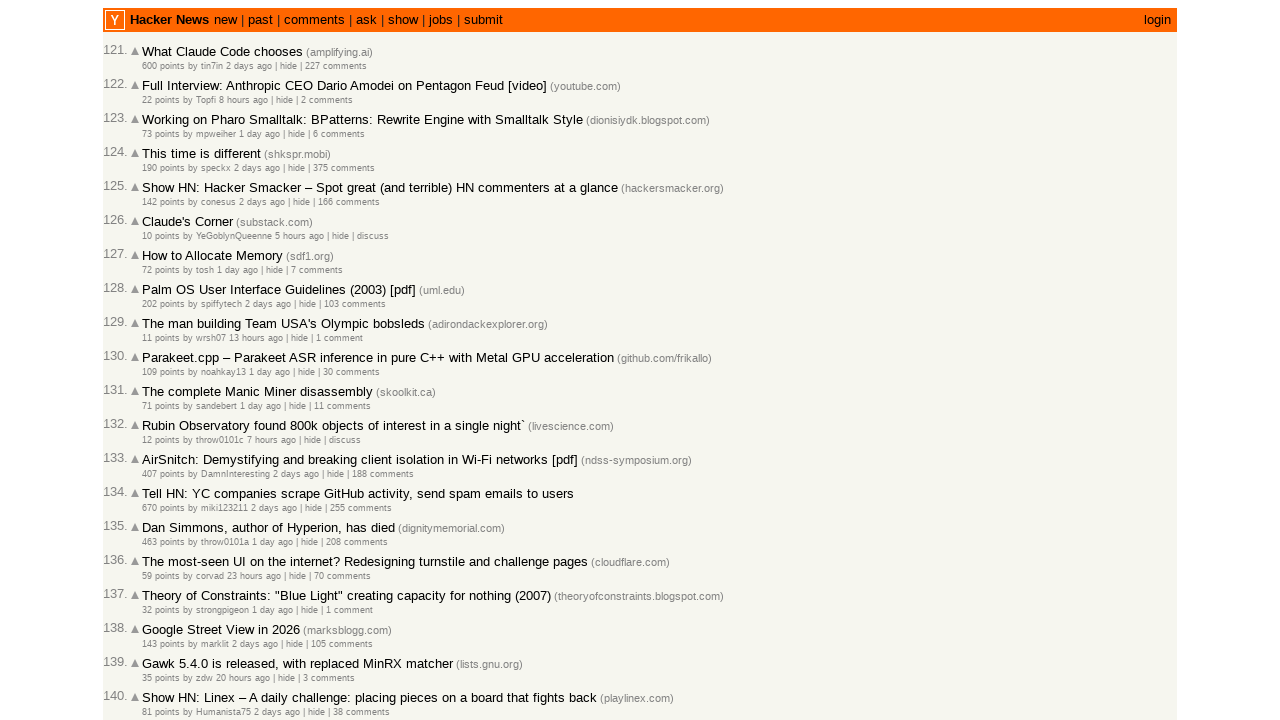

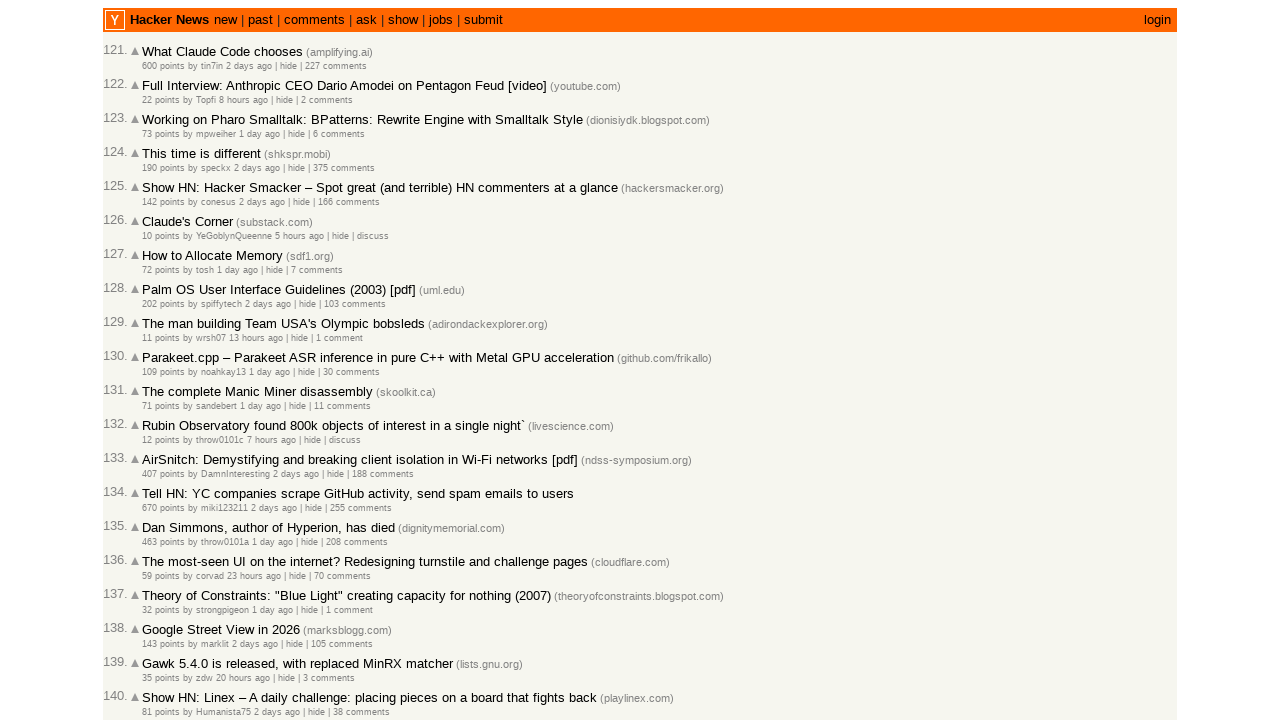